Tests browser window handling by clicking a button that opens a new window, switching to the new window, and verifying text content is displayed

Starting URL: https://demoqa.com/browser-windows

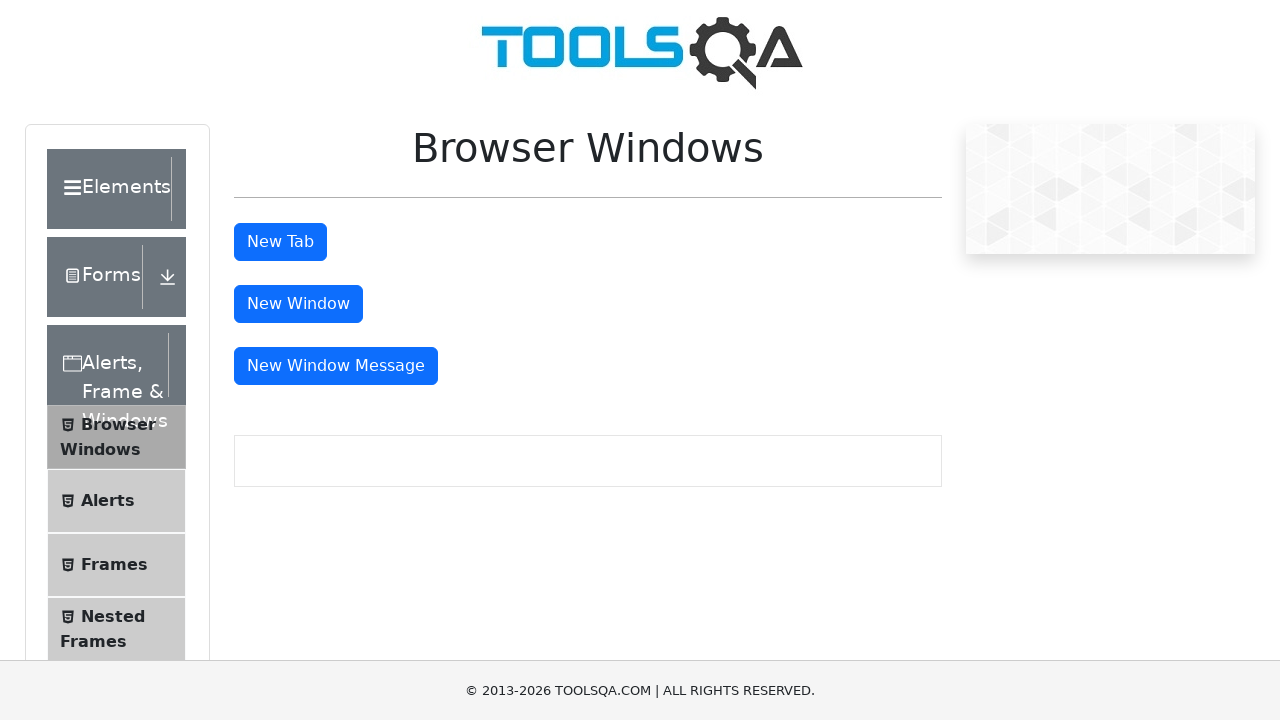

Clicked button to open new window at (298, 304) on #windowButton
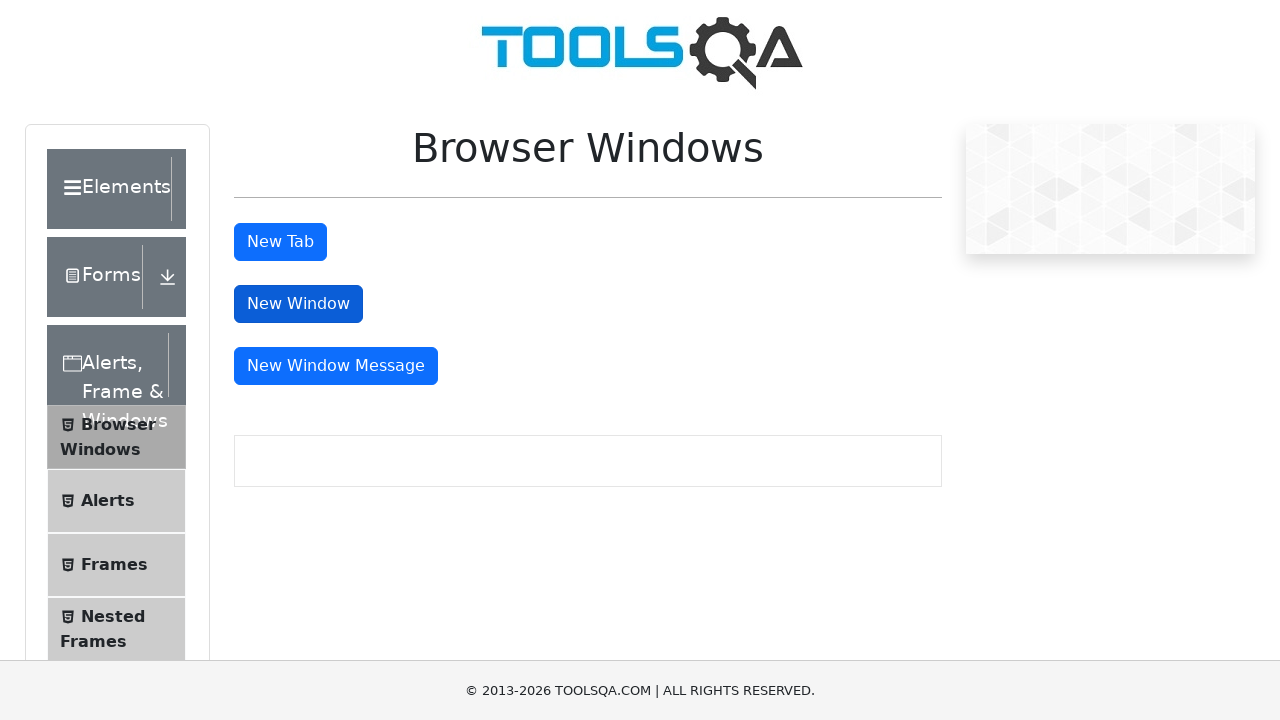

Captured new window/page object
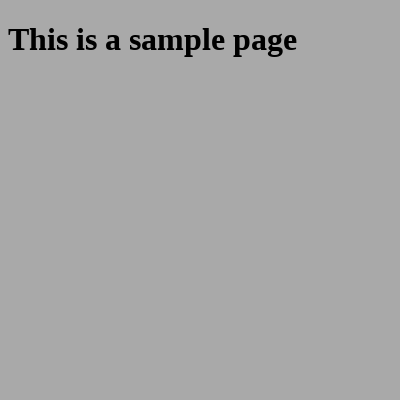

New window finished loading
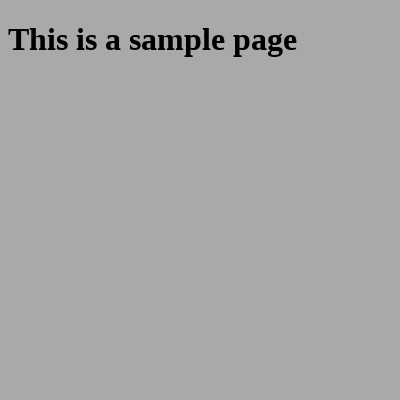

Sample heading element loaded in new window
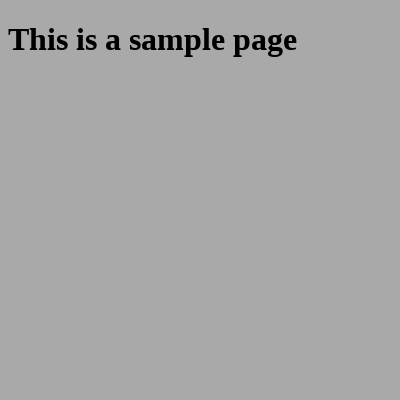

Retrieved heading text: This is a sample page
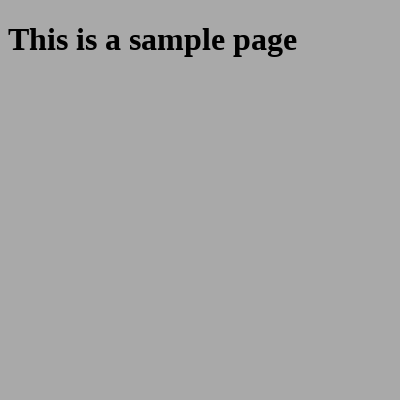

Closed new window
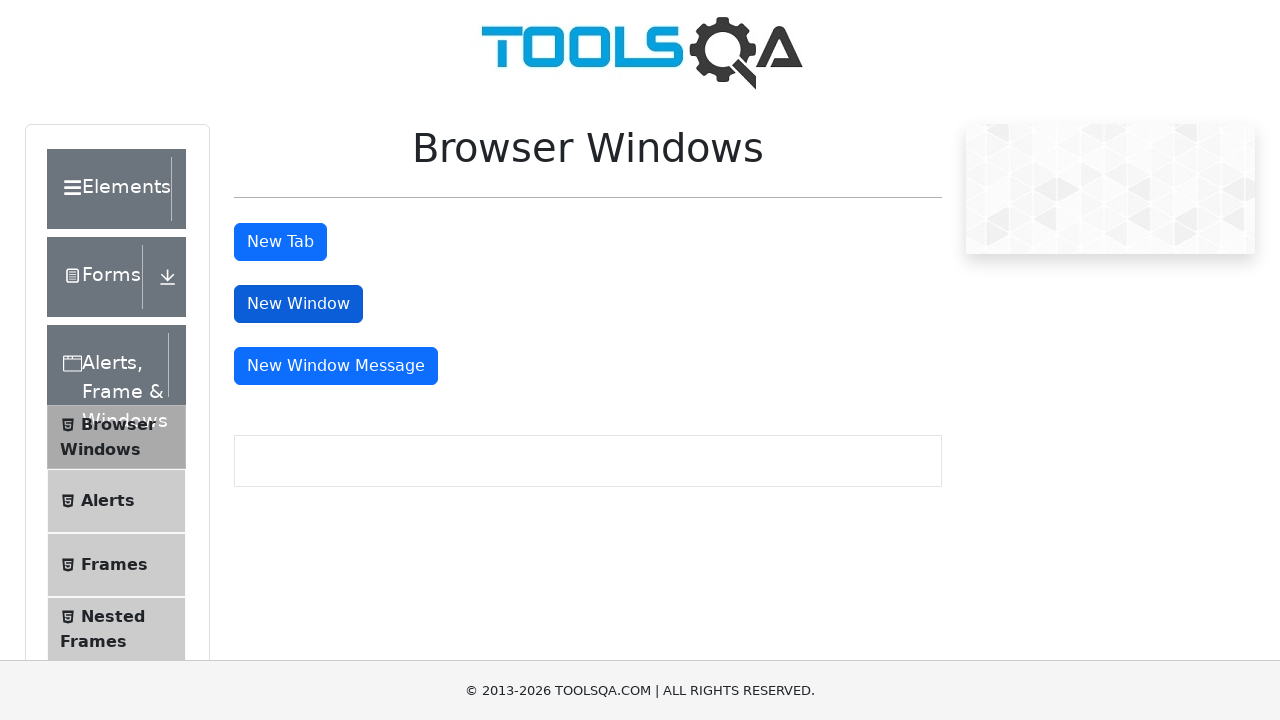

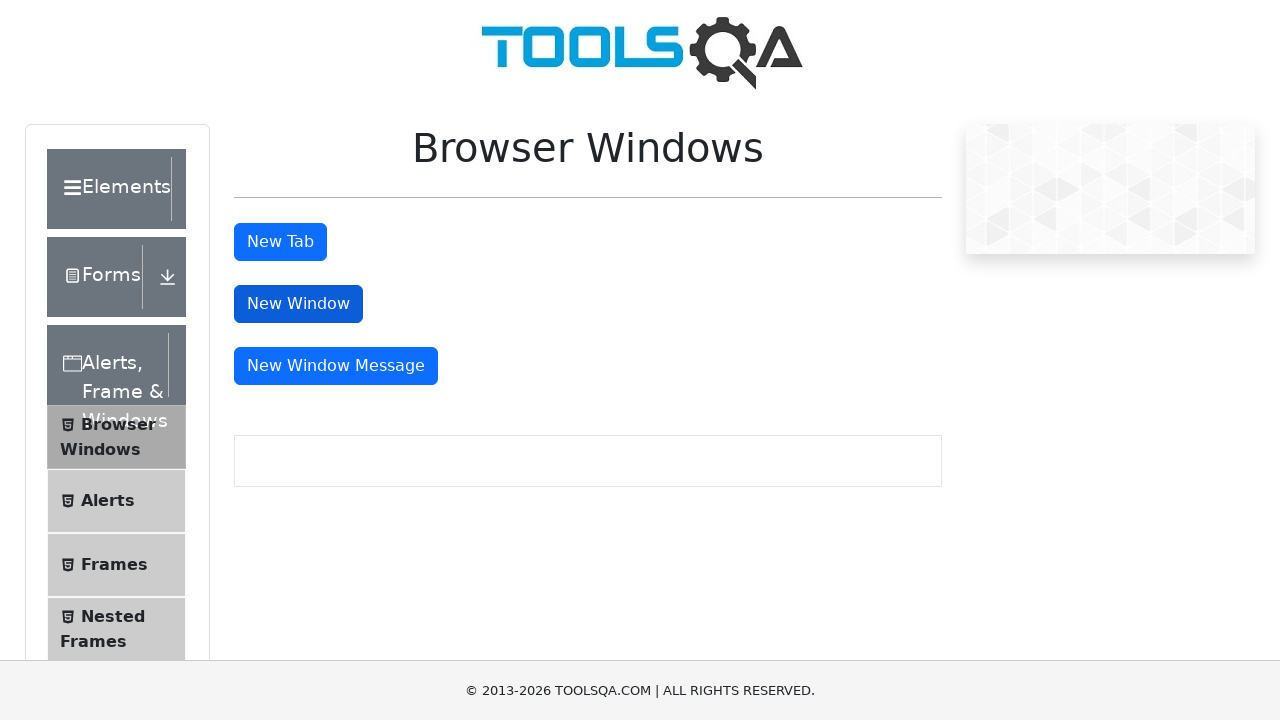